Navigates to ESPN Cricinfo website and hovers over each main menu item to reveal dropdown menus

Starting URL: https://www.espncricinfo.com/

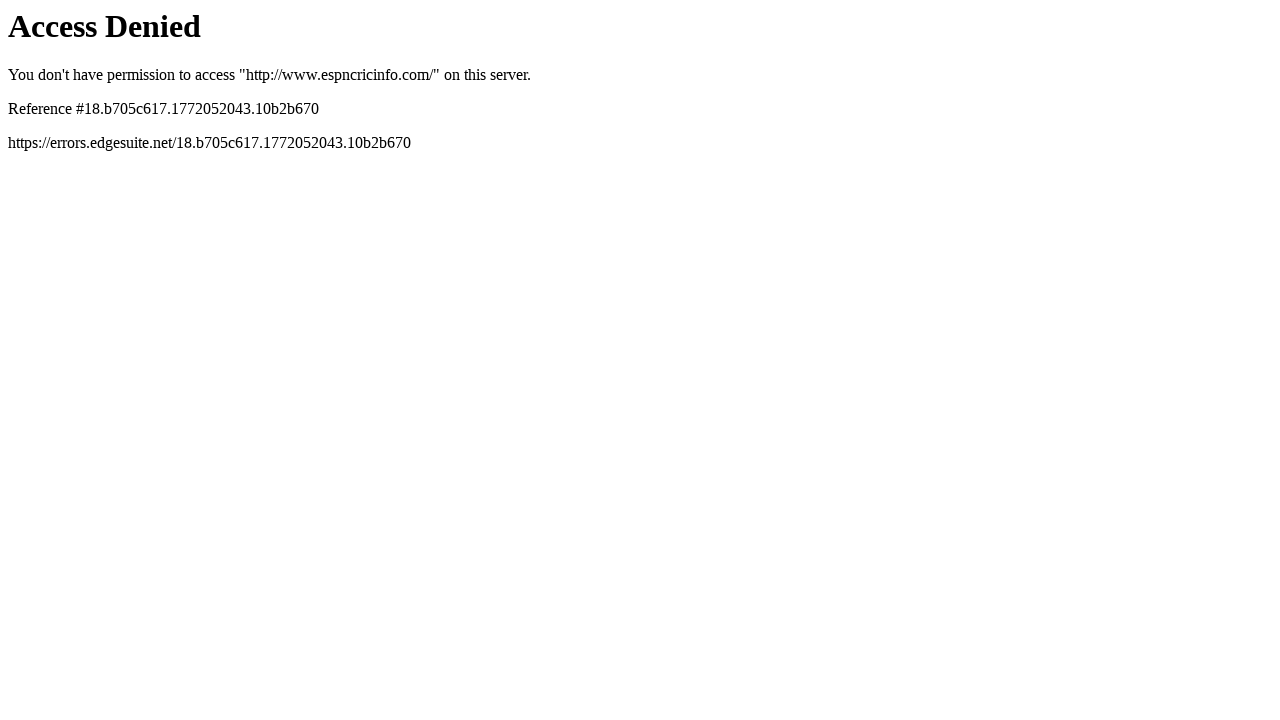

Navigated to ESPN Cricinfo website
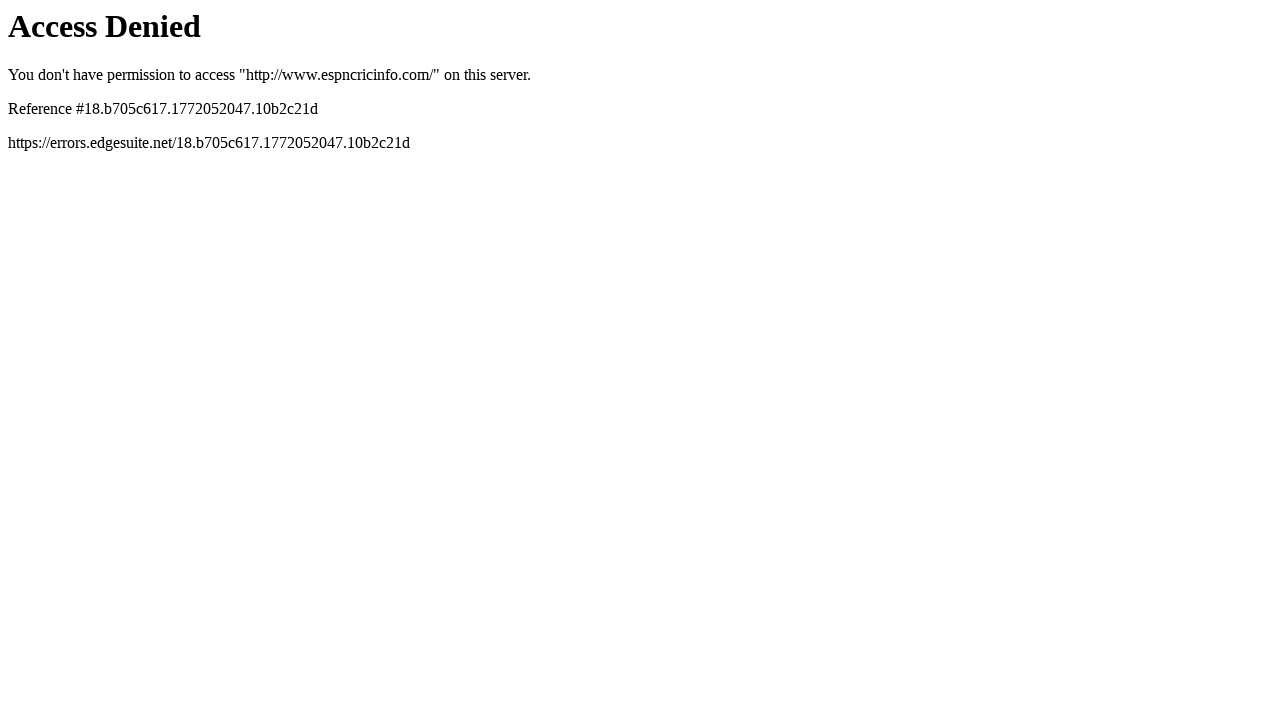

Located all main menu items
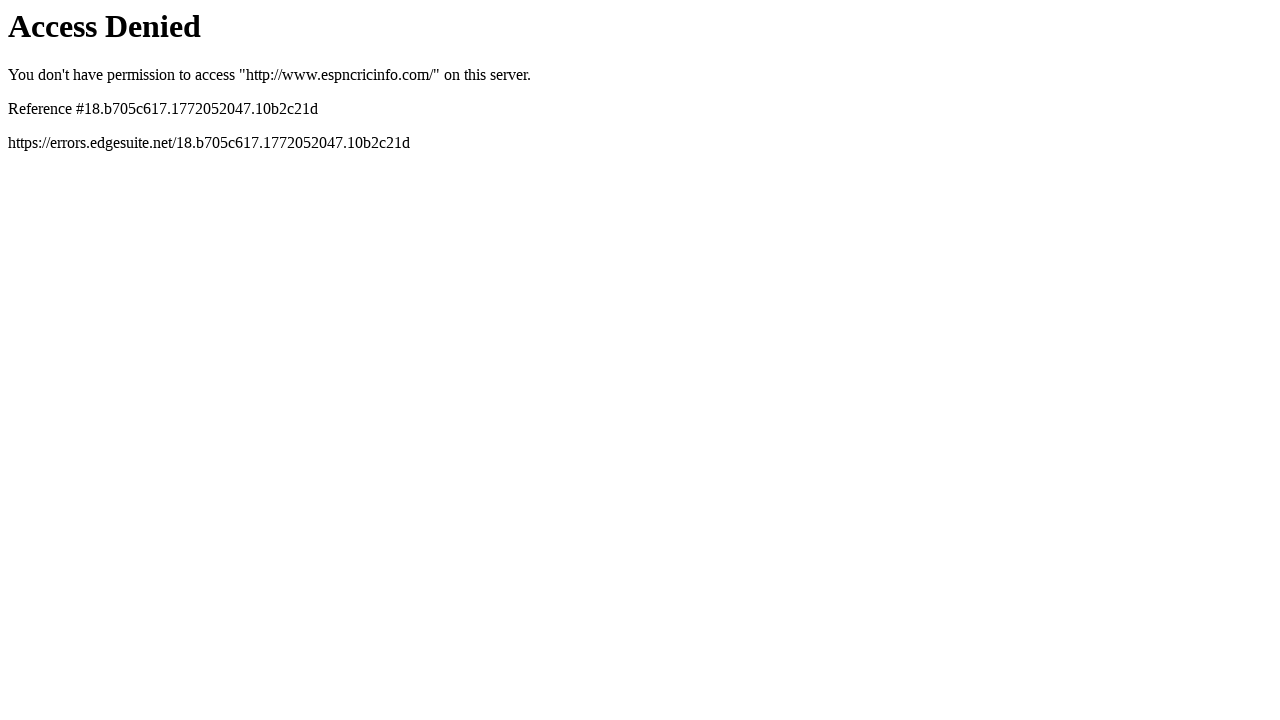

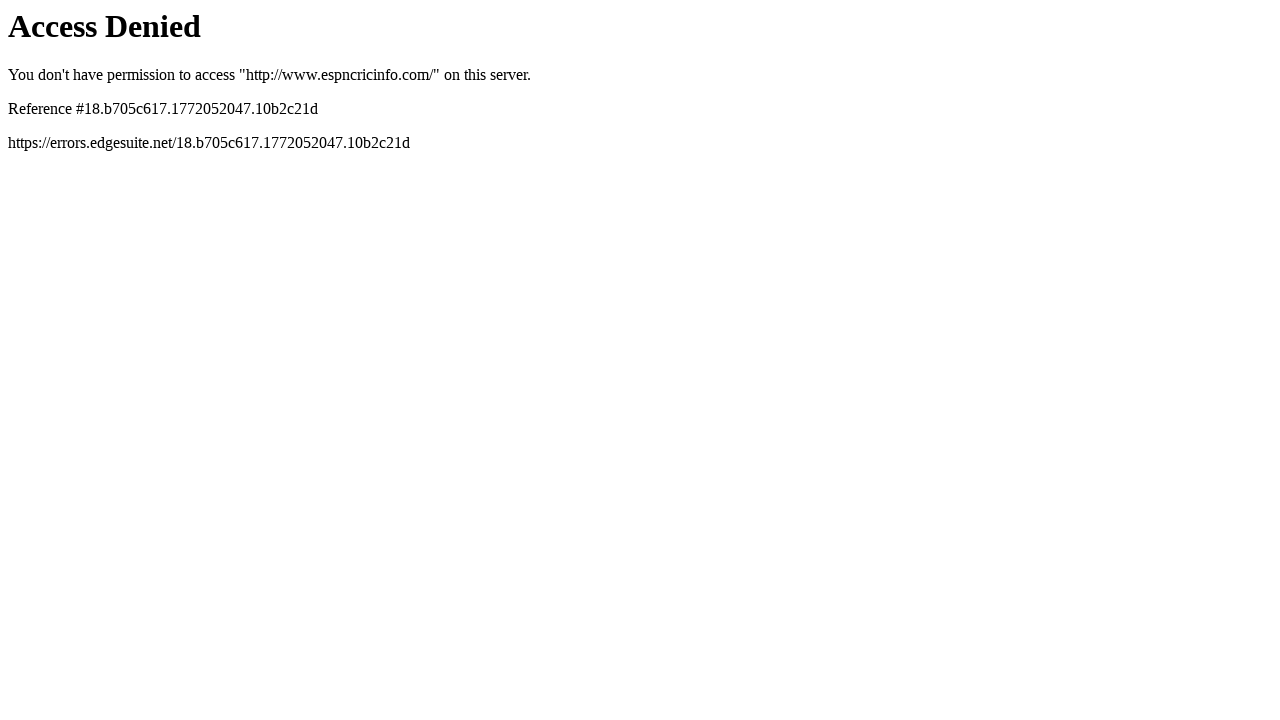